Navigates through the Urban Ladder website's navigation menu structure, hovering over top navigation items and their sub-menus to explore the menu hierarchy

Starting URL: https://www.urbanladder.com/

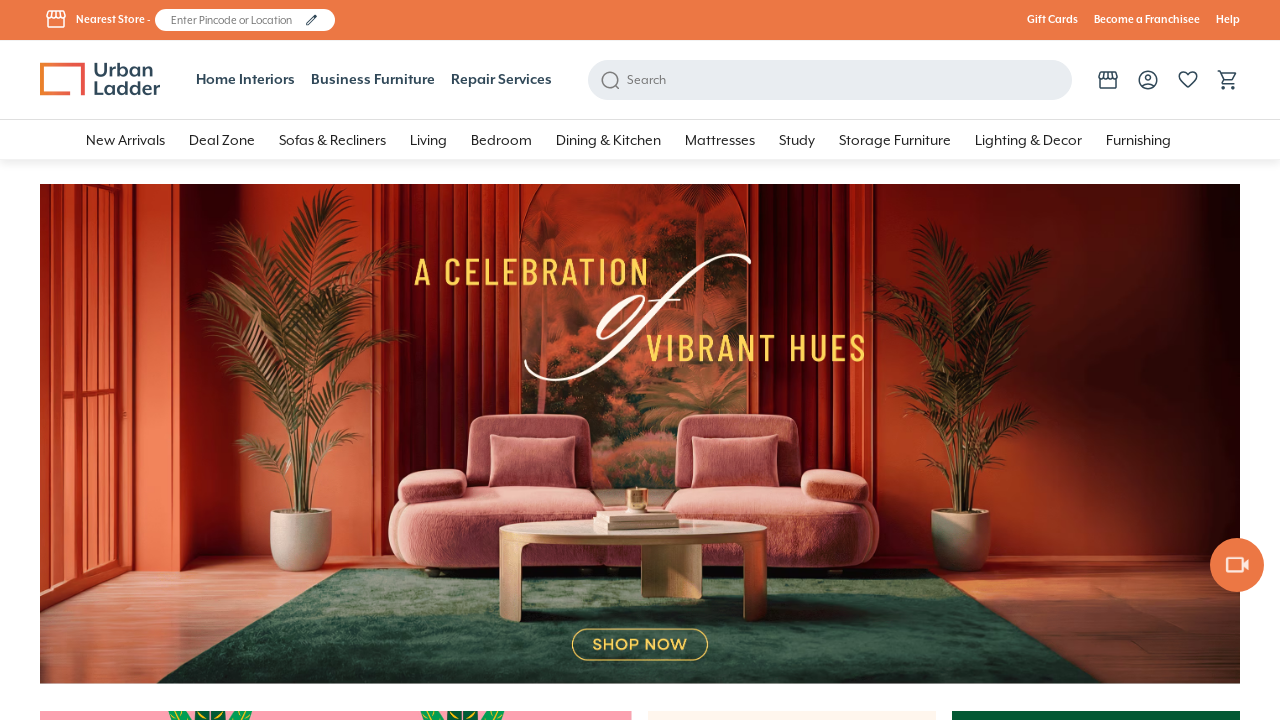

Located all top navigation items in the navigation menu
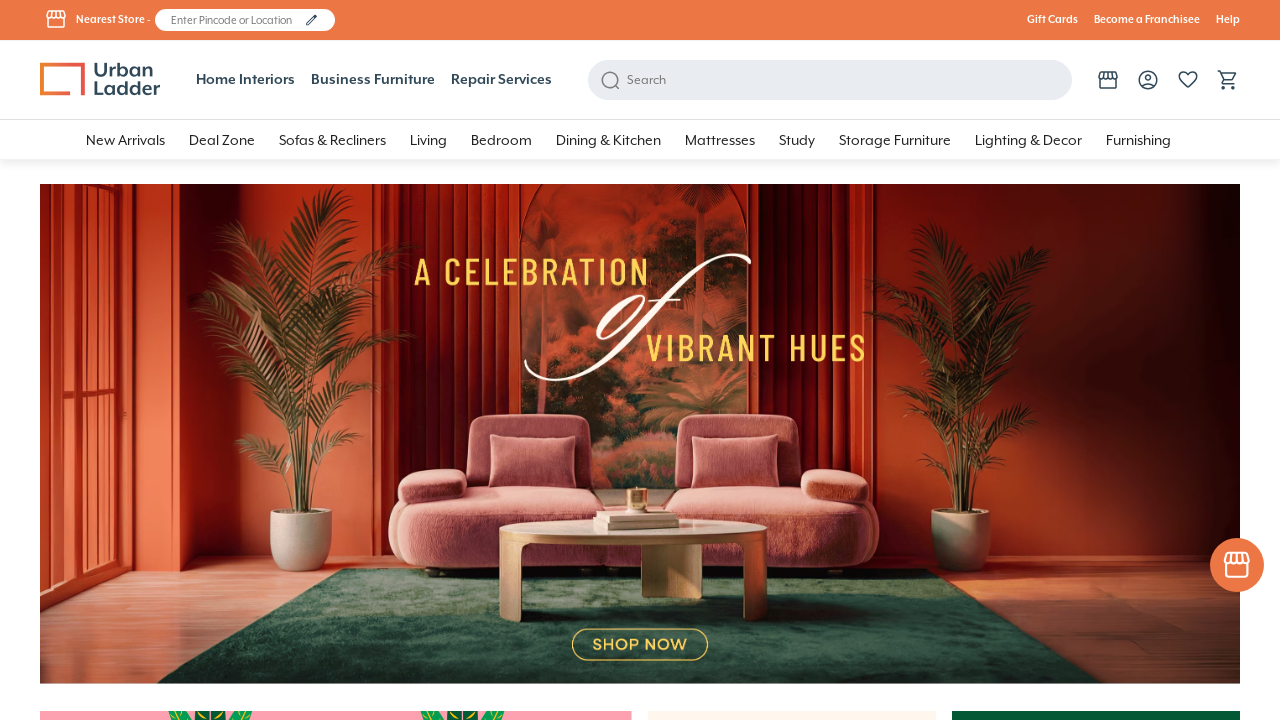

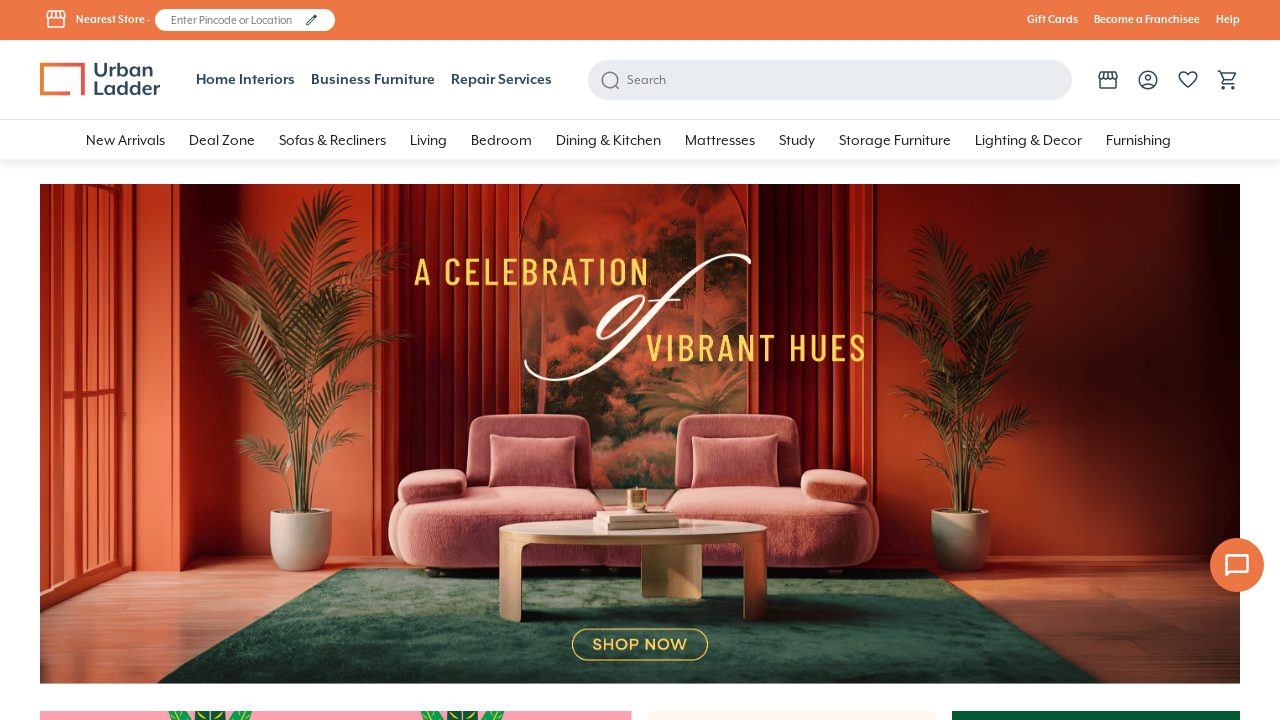